Tests e-commerce functionality by adding an item to cart, navigating to checkout, and validating email input with various formats to ensure proper validation messages appear.

Starting URL: https://shop.polymer-project.org/detail/mens_outerwear/Anvil+L+S+Crew+Neck+-+Grey

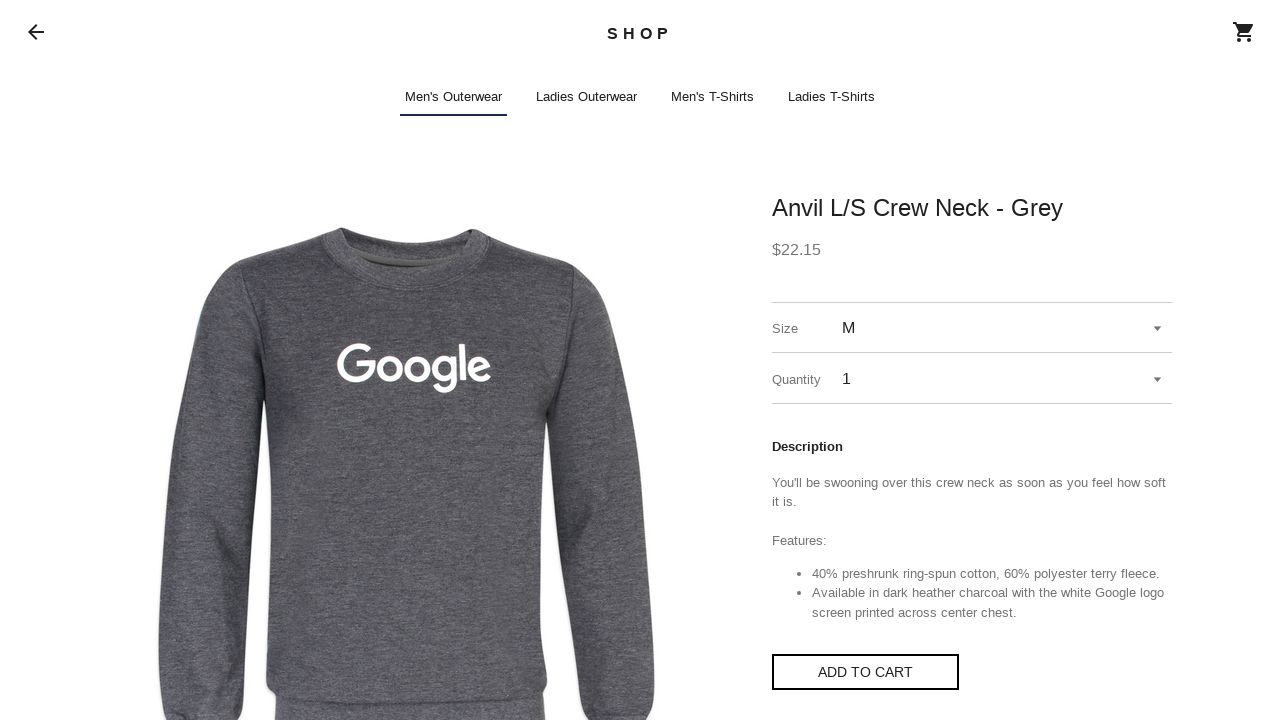

Waited for page to load
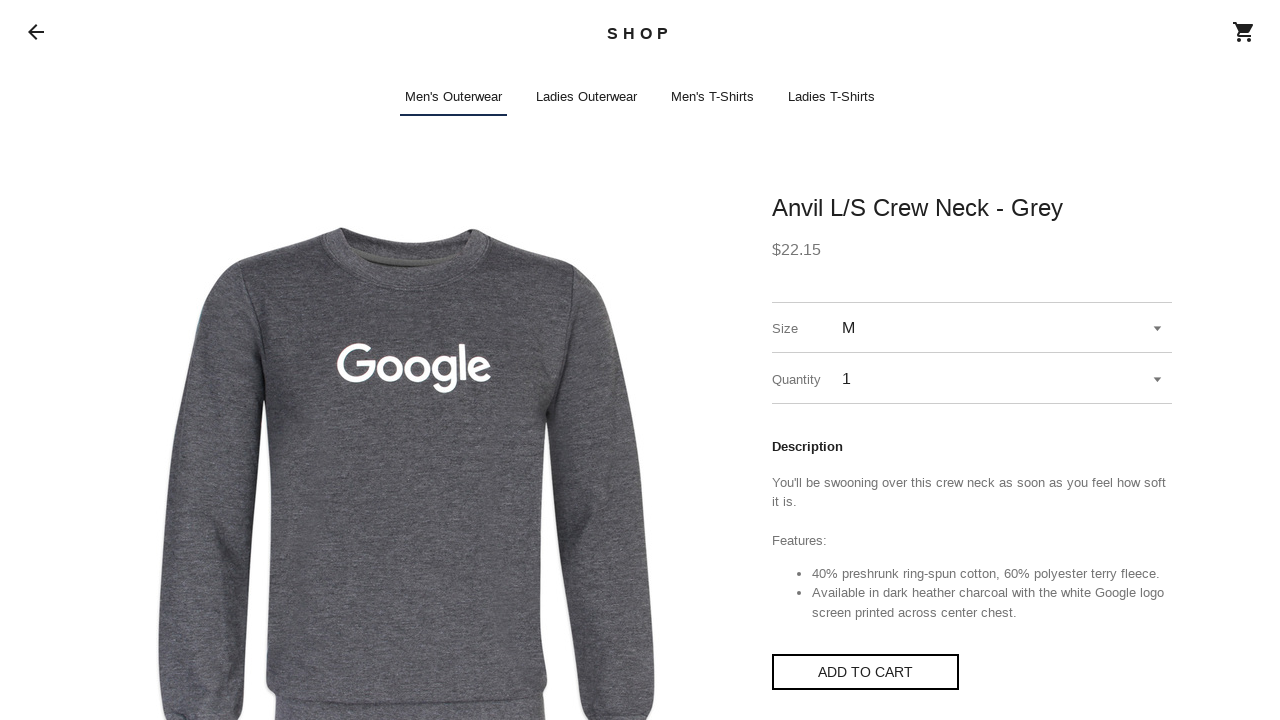

Clicked 'Add to Cart' button for Anvil L S Crew Neck - Grey
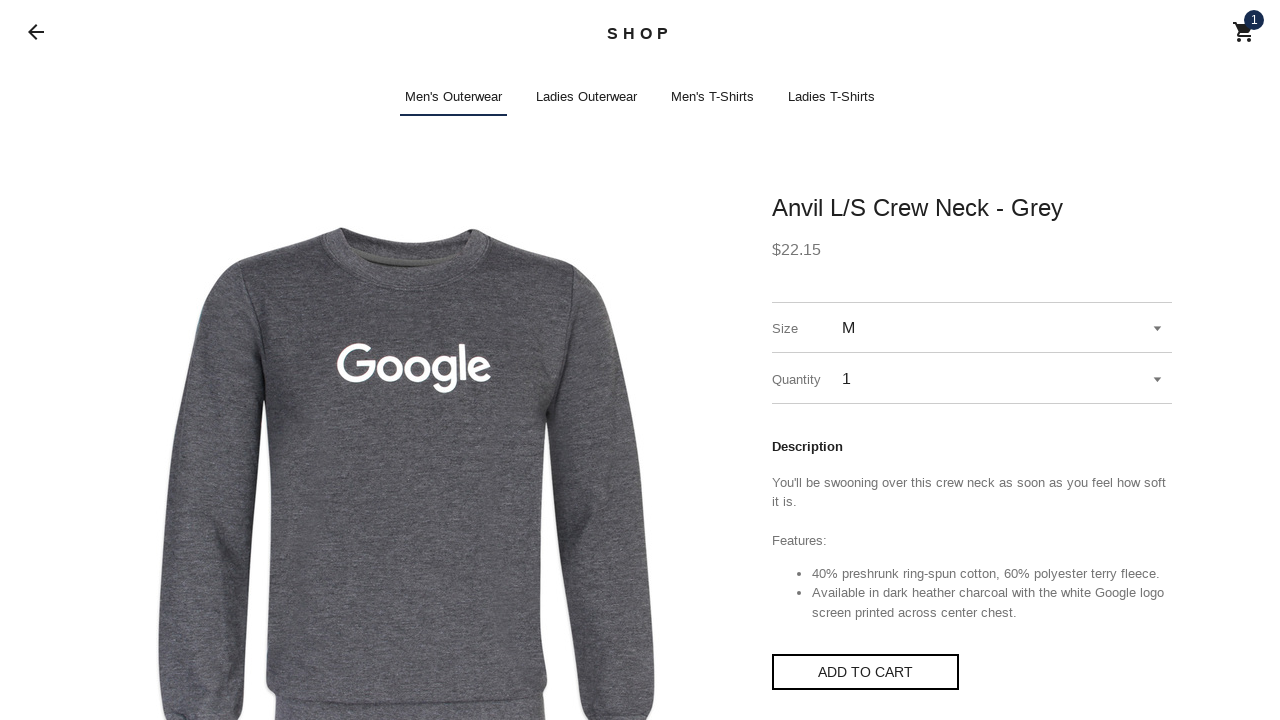

Waited for cart modal to appear
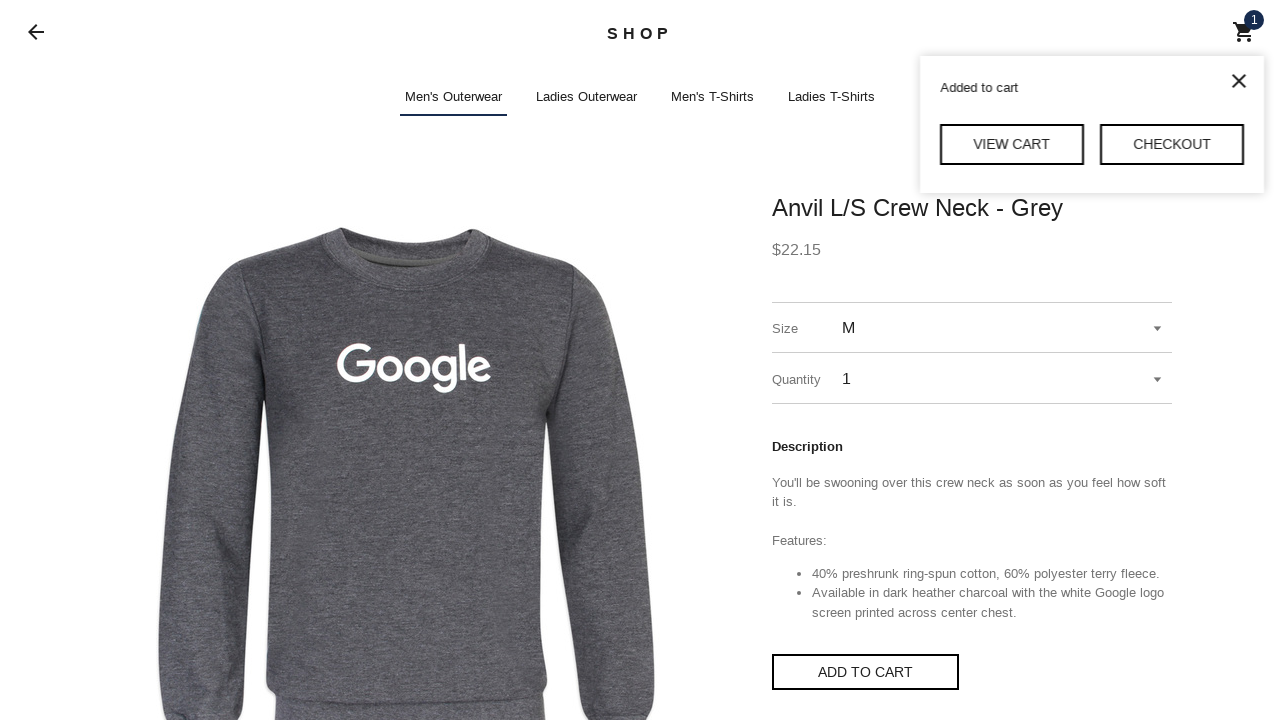

Clicked checkout button in cart modal
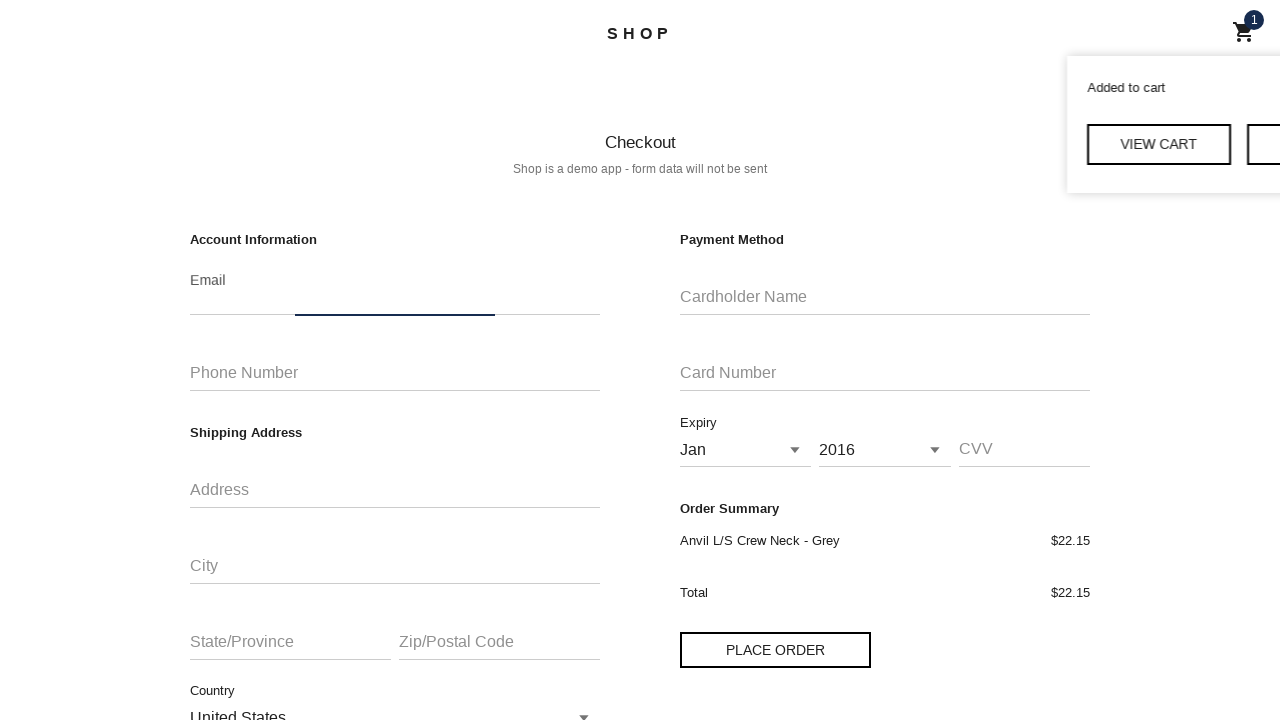

Navigated to checkout page
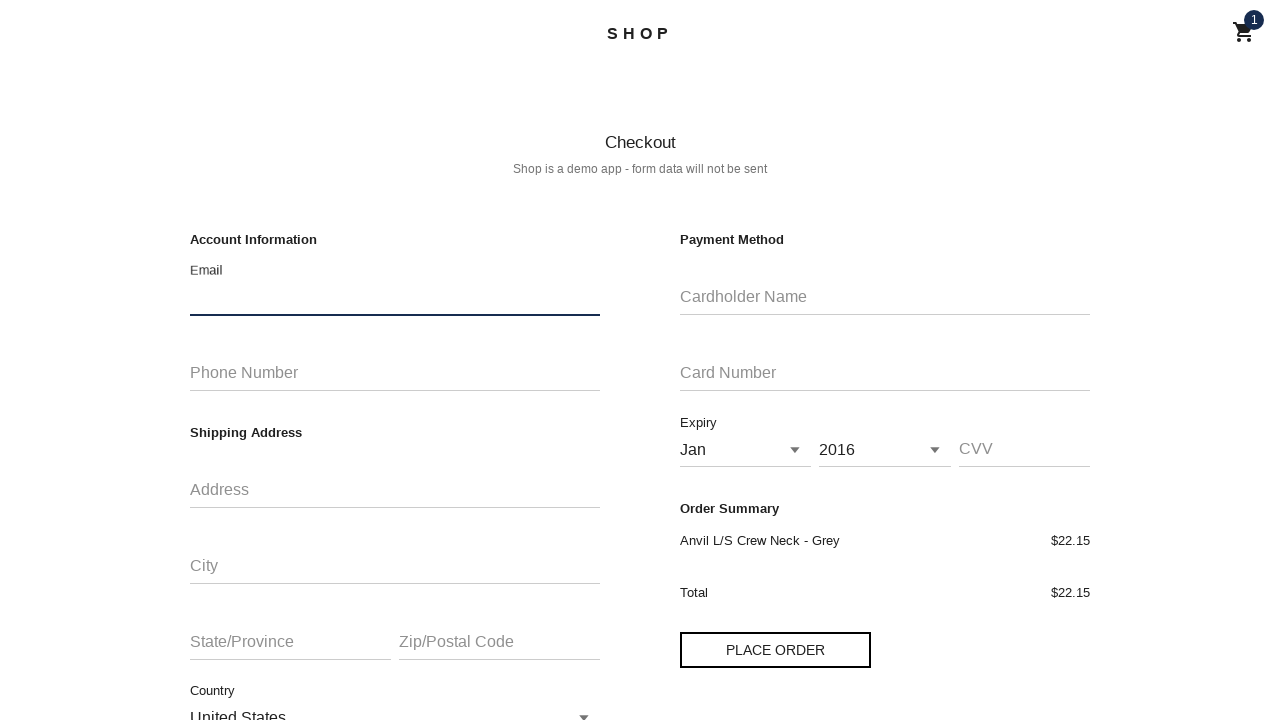

Attempted to submit checkout form with empty email field
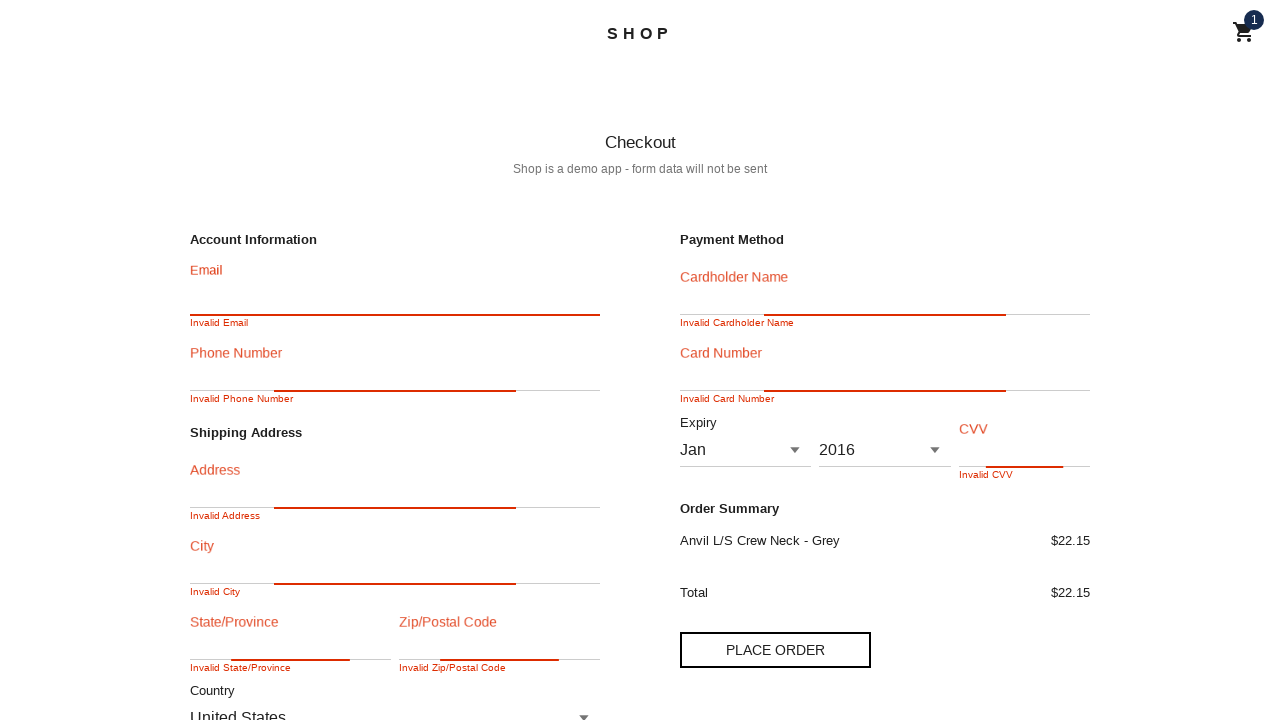

Validation error displayed for empty email
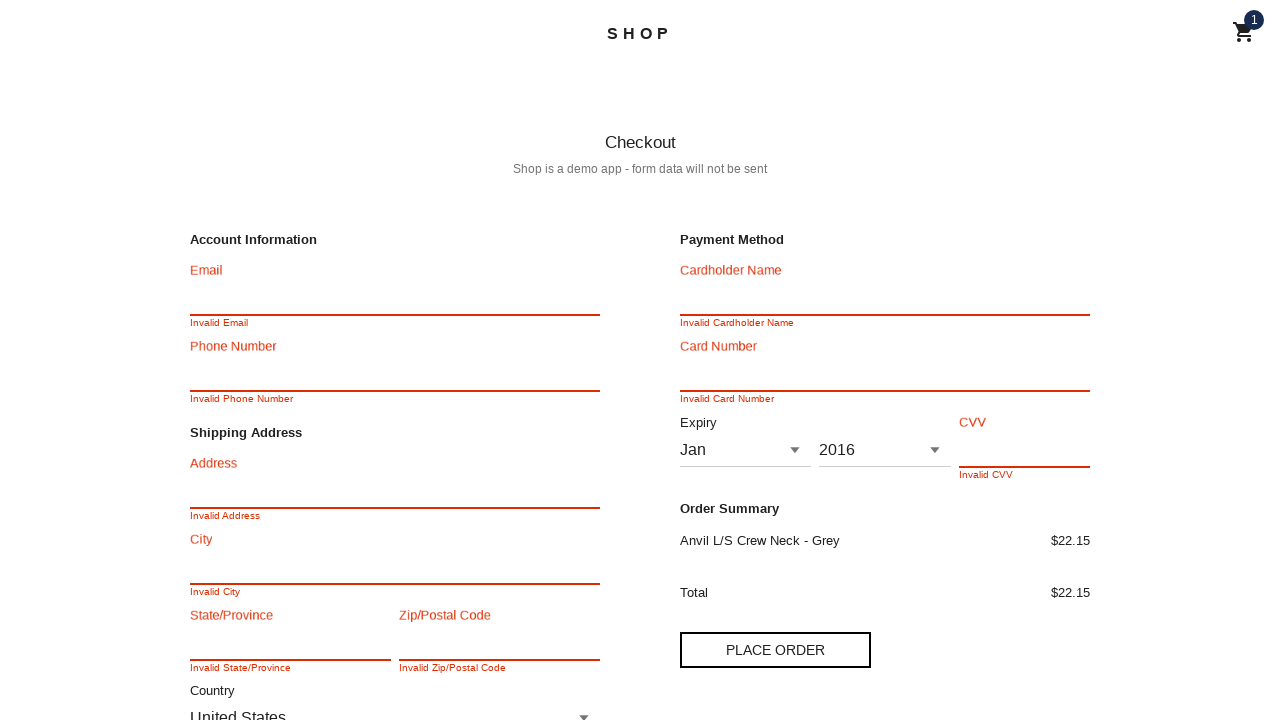

Entered valid email 'rh@gmail.com'
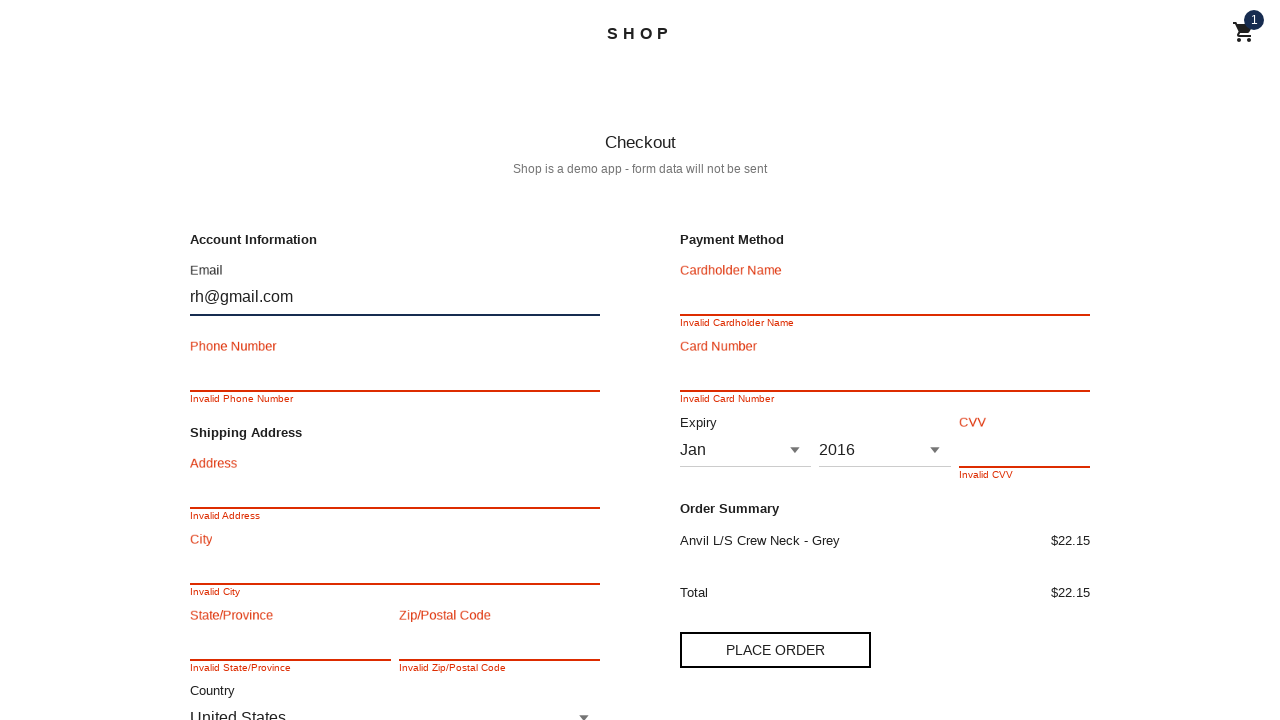

Email field updated with valid format
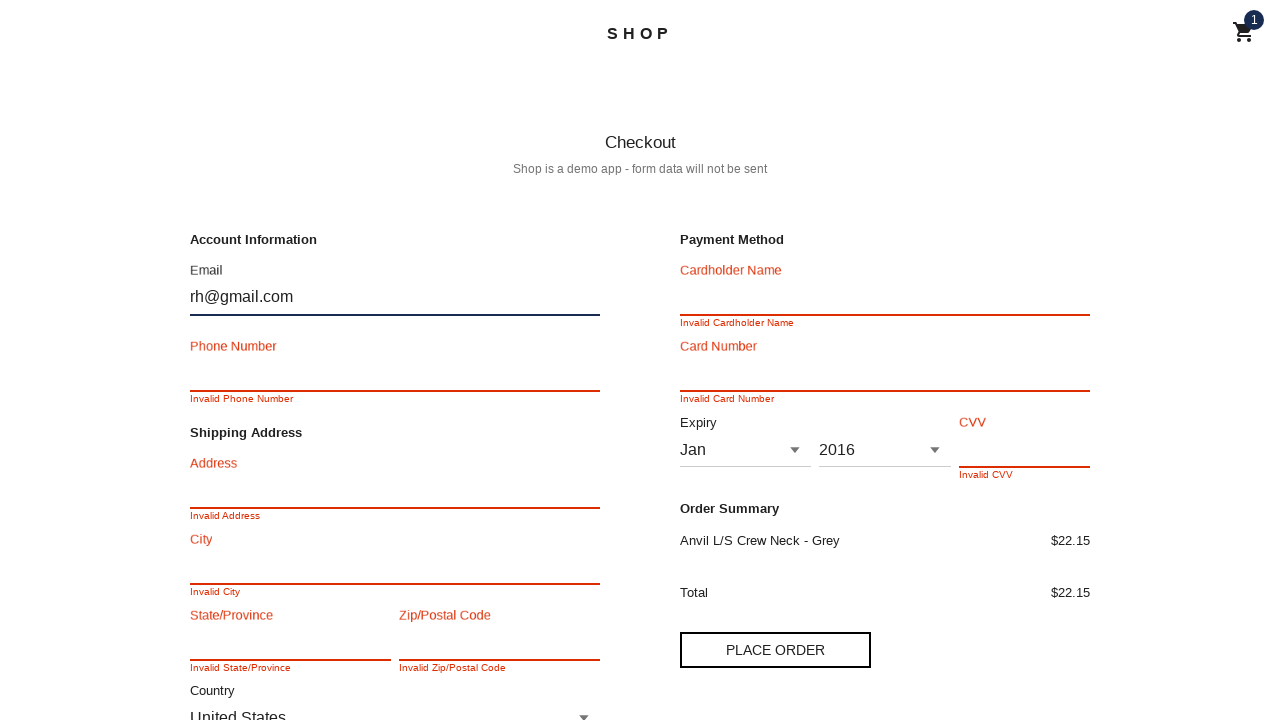

Submitted checkout form with valid email 'rh@gmail.com'
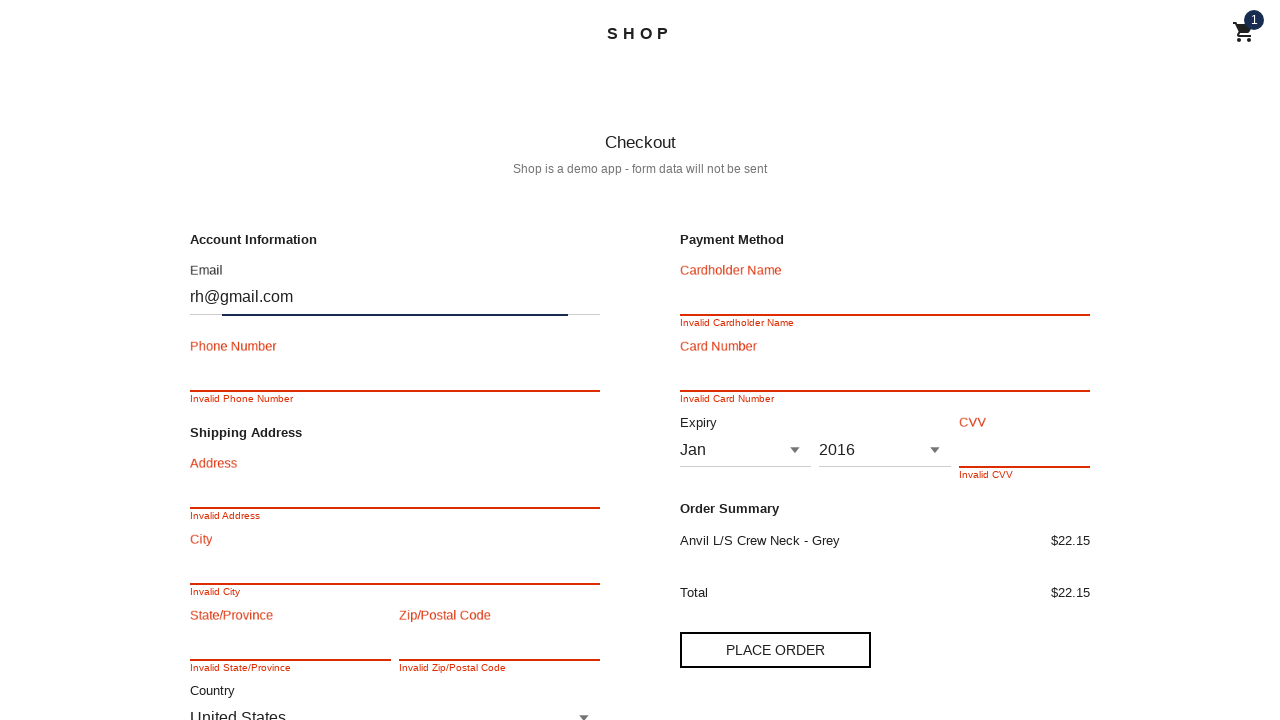

Form submission processed with valid email
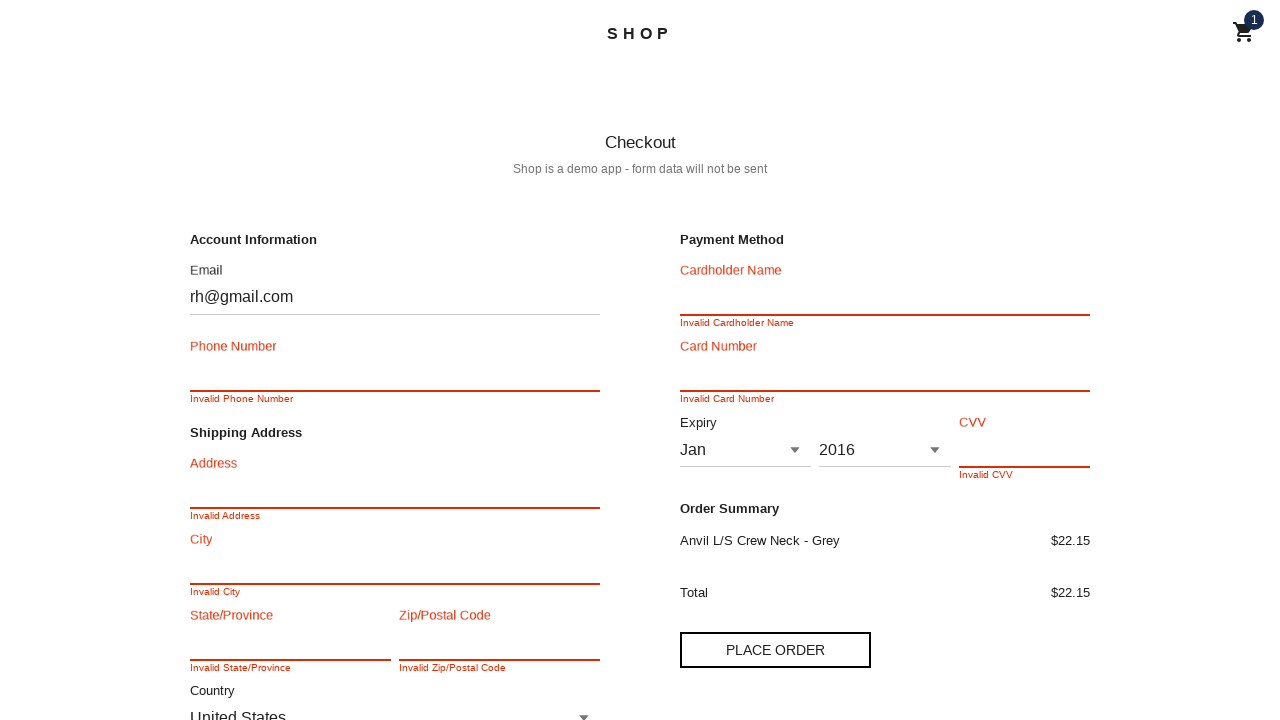

Entered invalid email 'rh' (no domain)
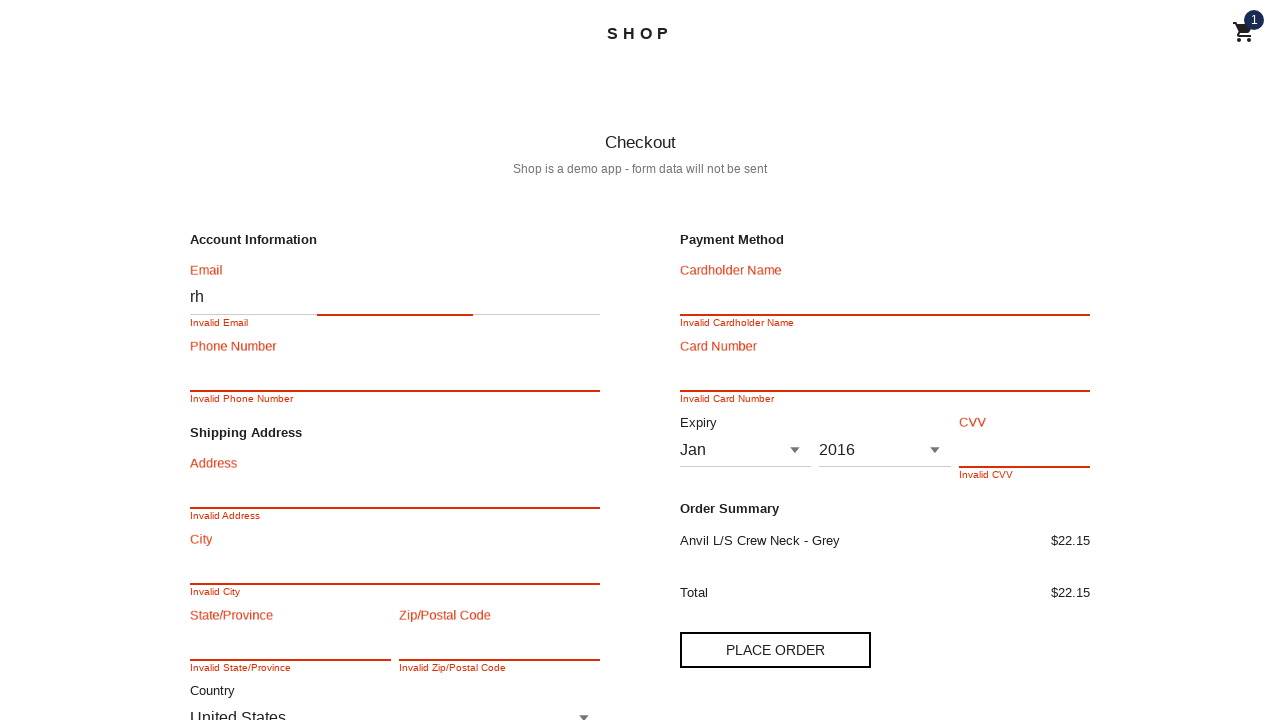

Email field updated with invalid format 'rh'
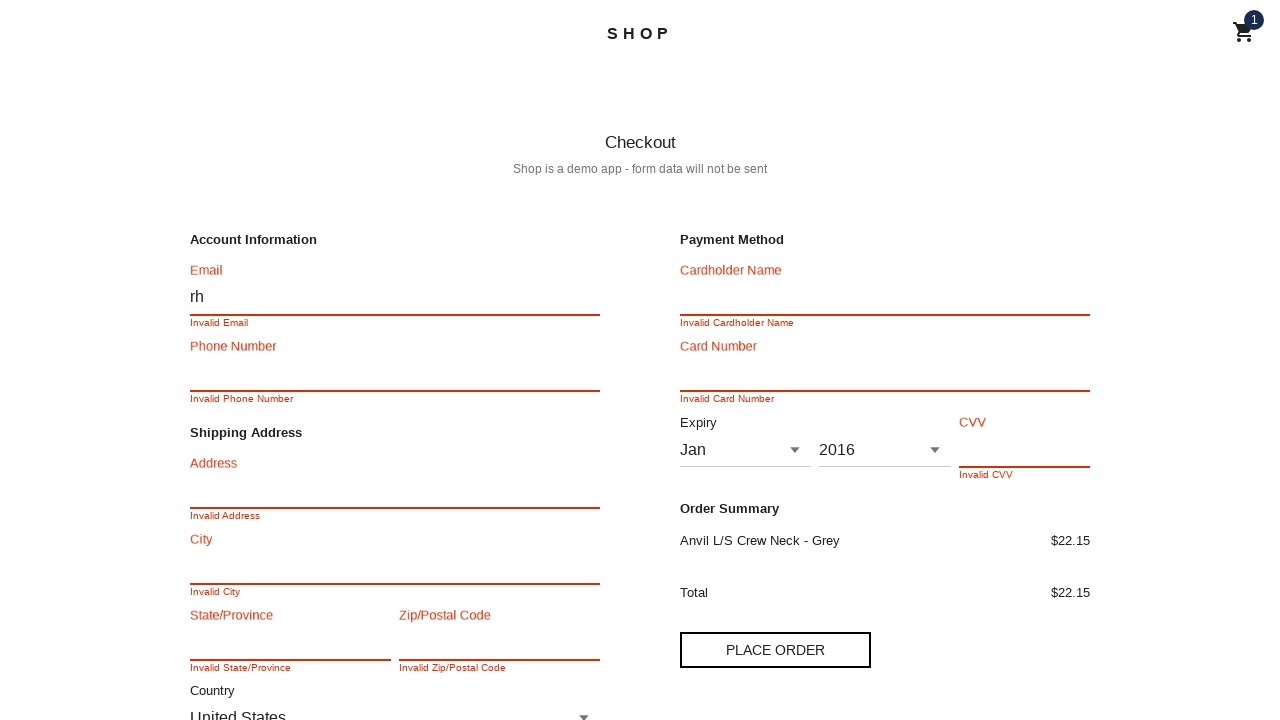

Attempted to submit checkout form with invalid email 'rh'
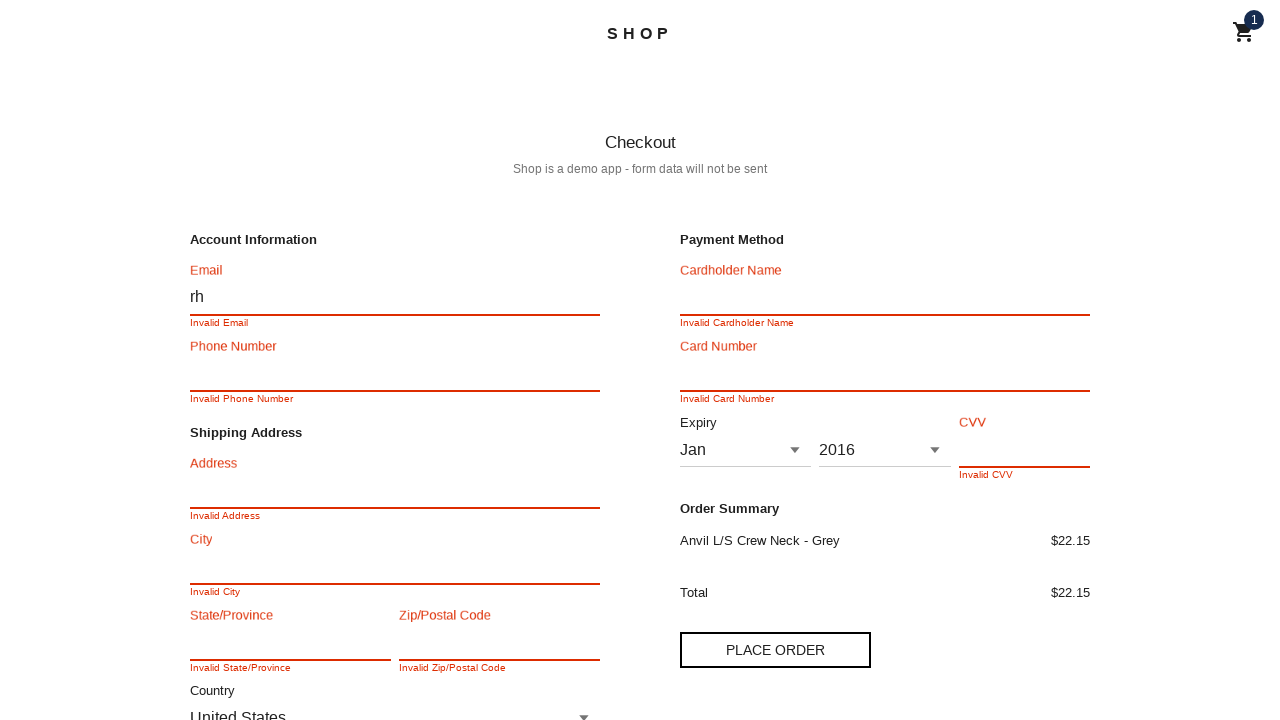

Validation error displayed for email without domain
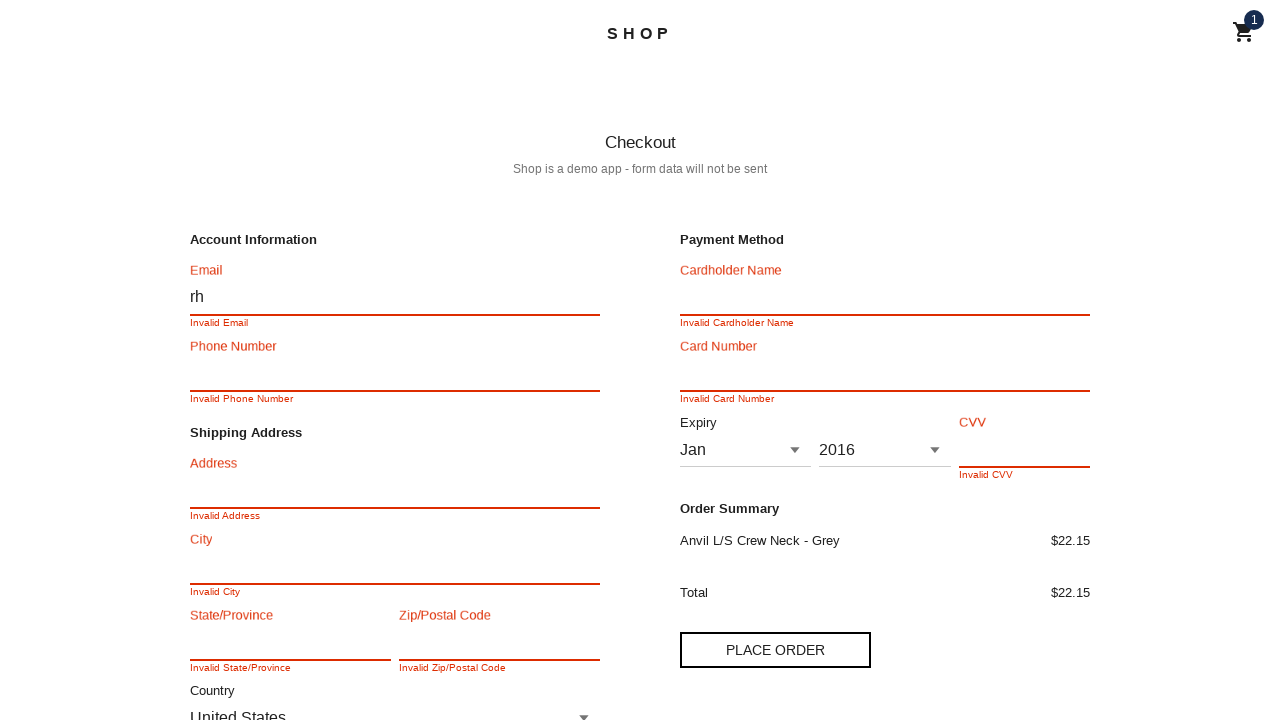

Entered invalid email 'rh@gmail' (missing TLD)
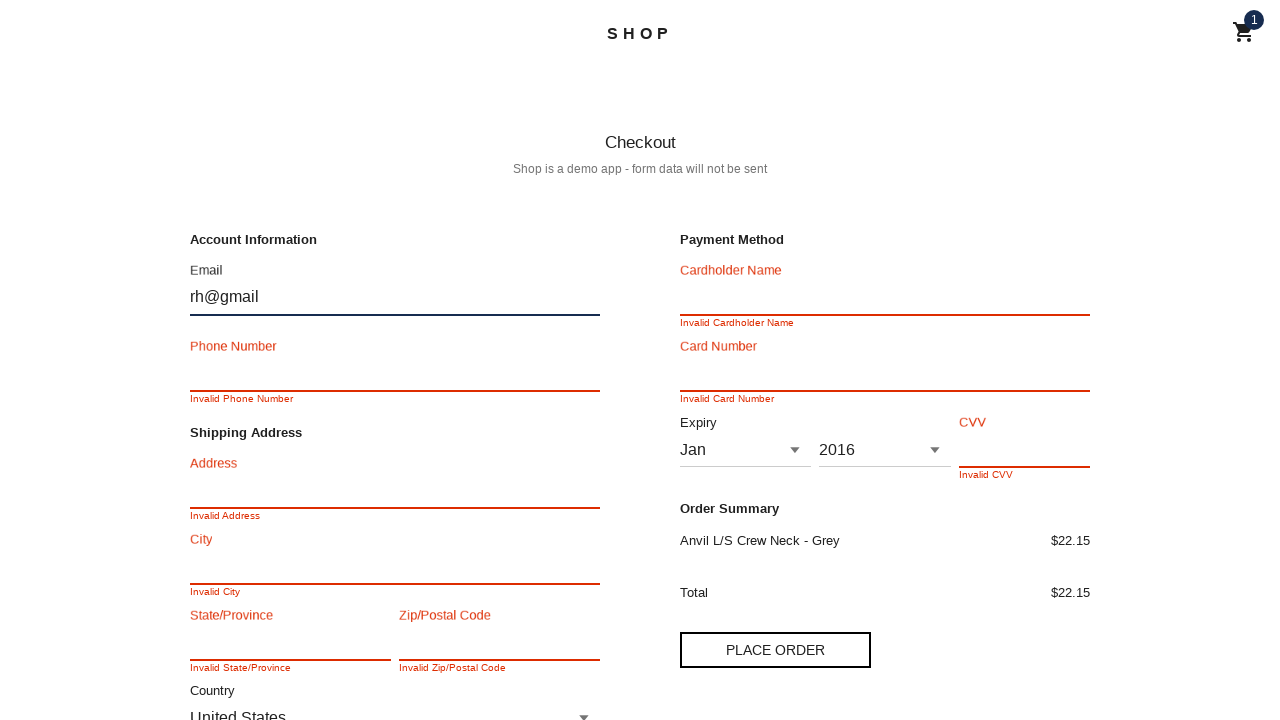

Email field updated with invalid format 'rh@gmail'
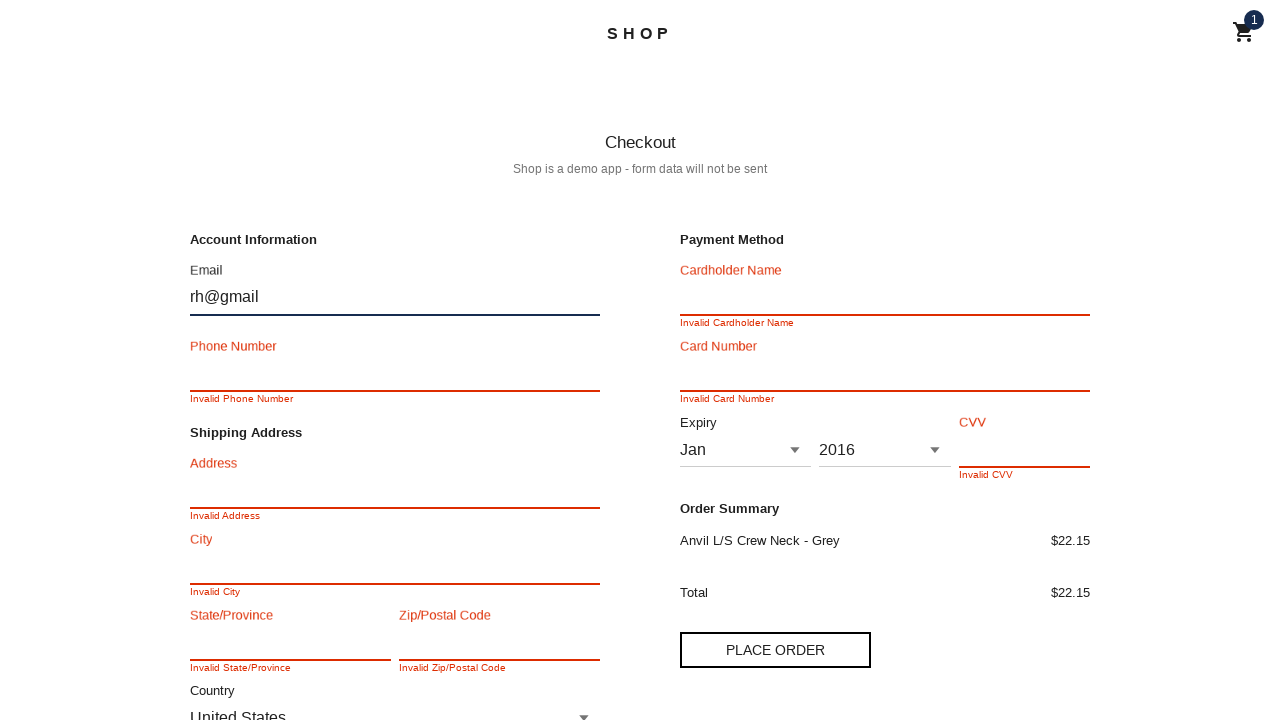

Attempted to submit checkout form with invalid email 'rh@gmail'
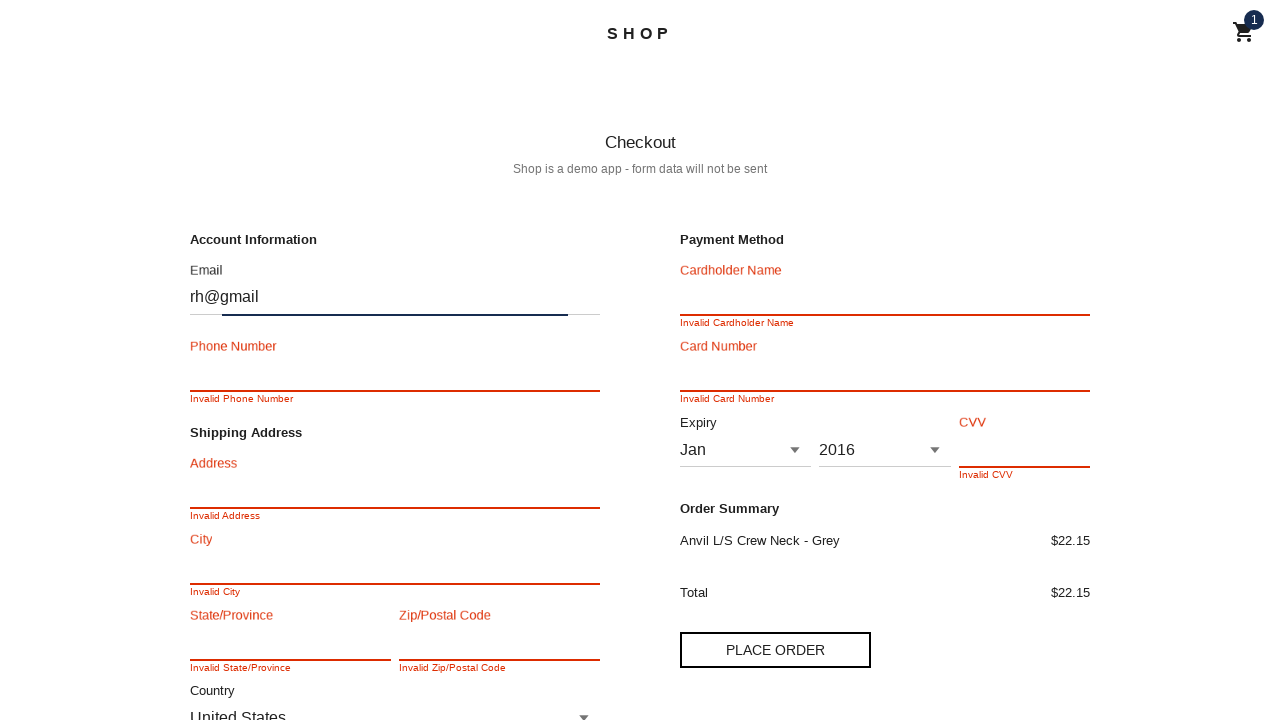

Validation error displayed for email missing TLD
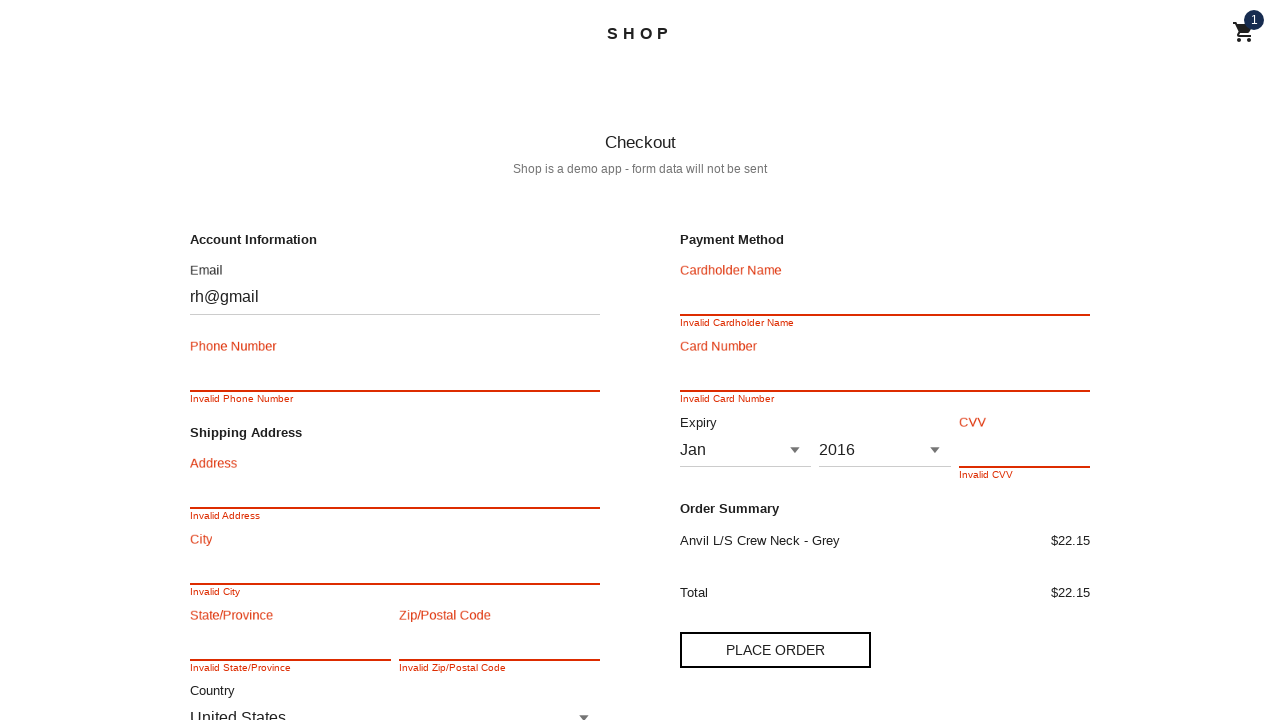

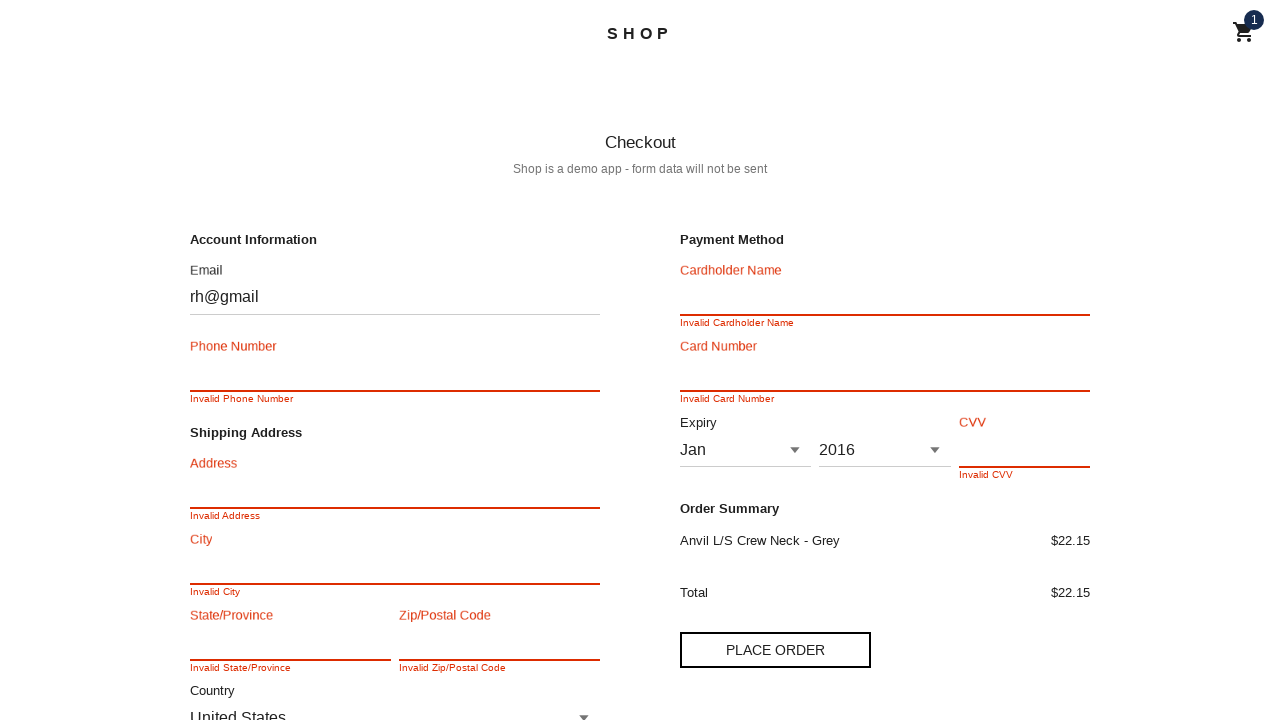